Tests that submitting the form with an empty name field triggers HTML5 required validation

Starting URL: https://master--agenda-publica.netlify.app/

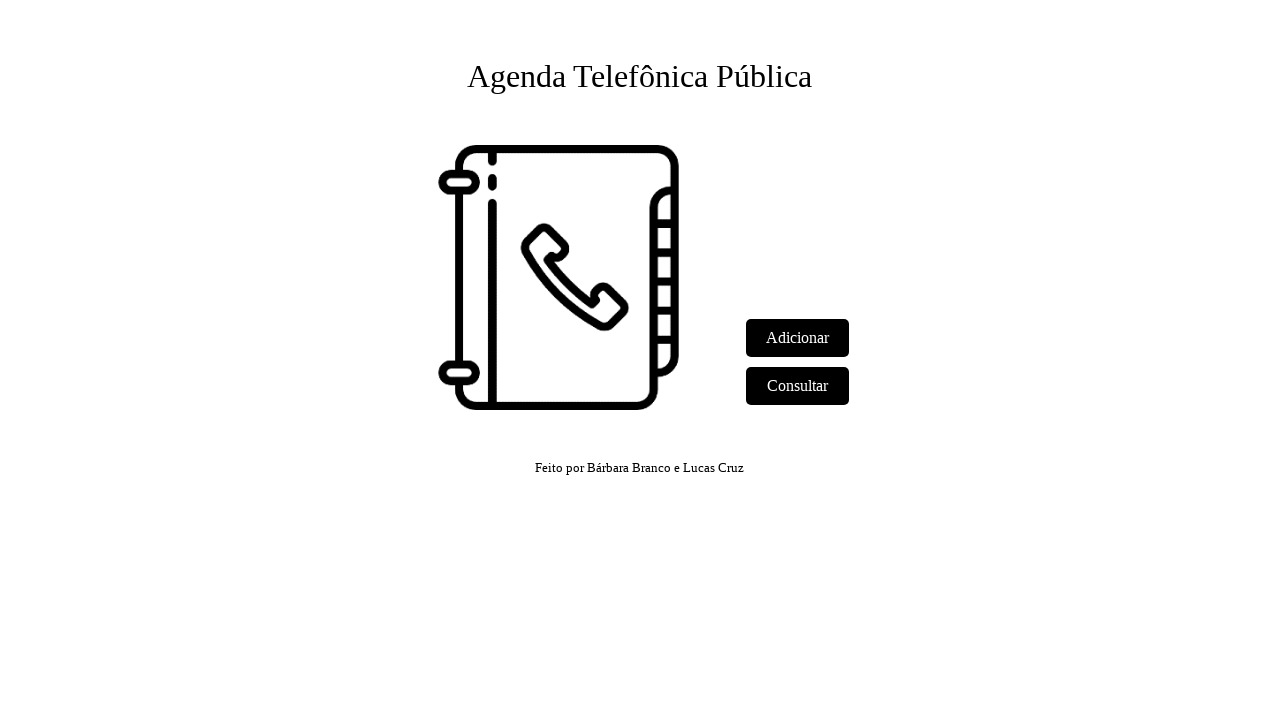

Clicked 'Adicionar' link to navigate to add phone page at (798, 338) on text=Adicionar
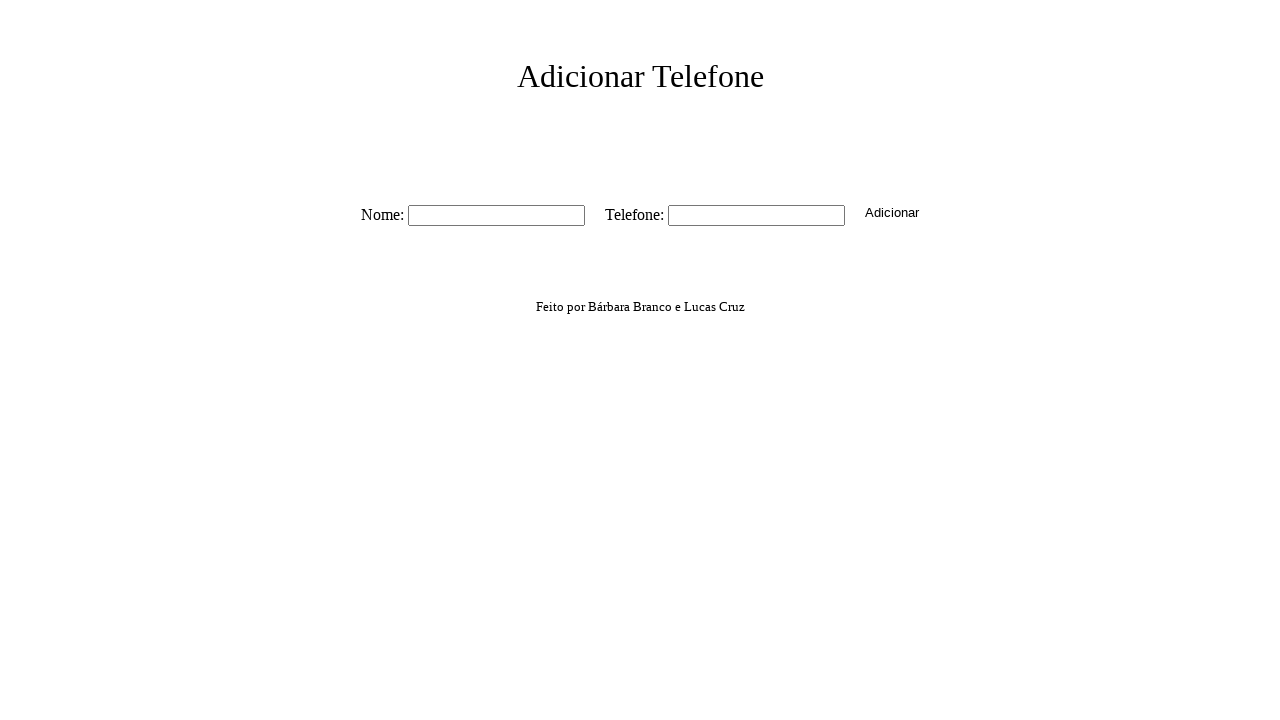

Phone field (#tel) appeared on the page
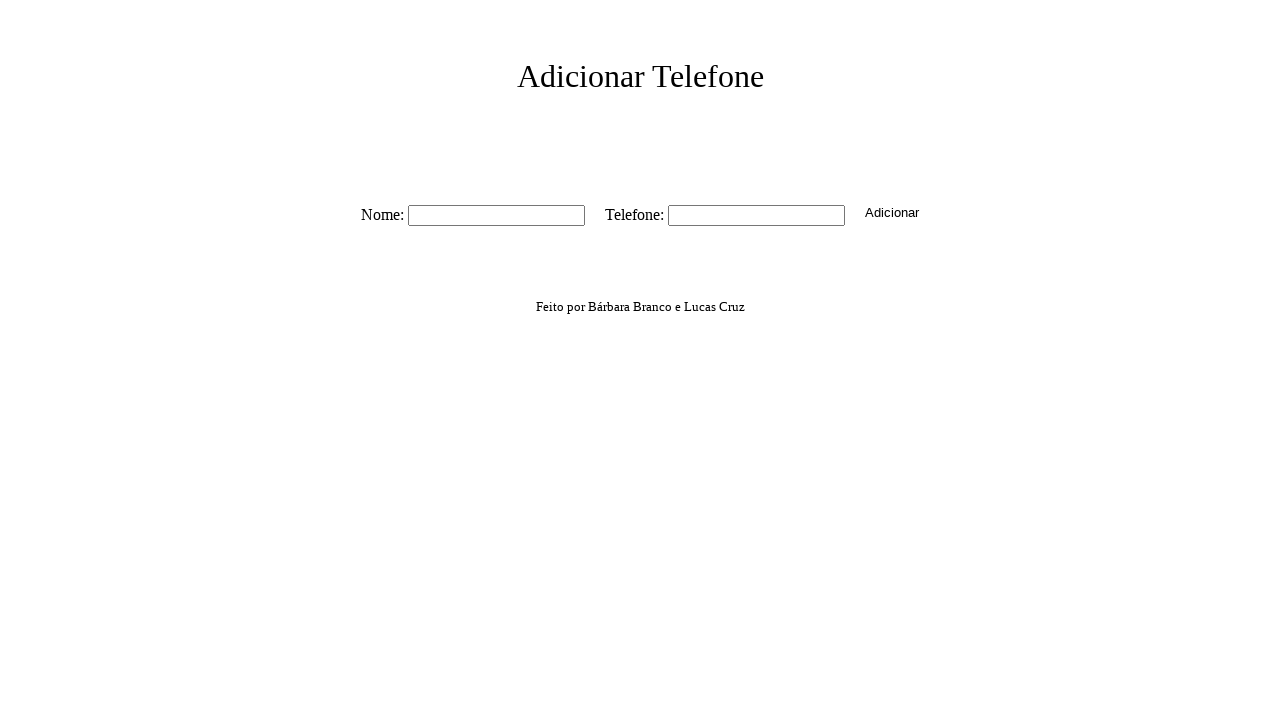

Filled phone field with '555-982-3641', leaving name field empty on #tel
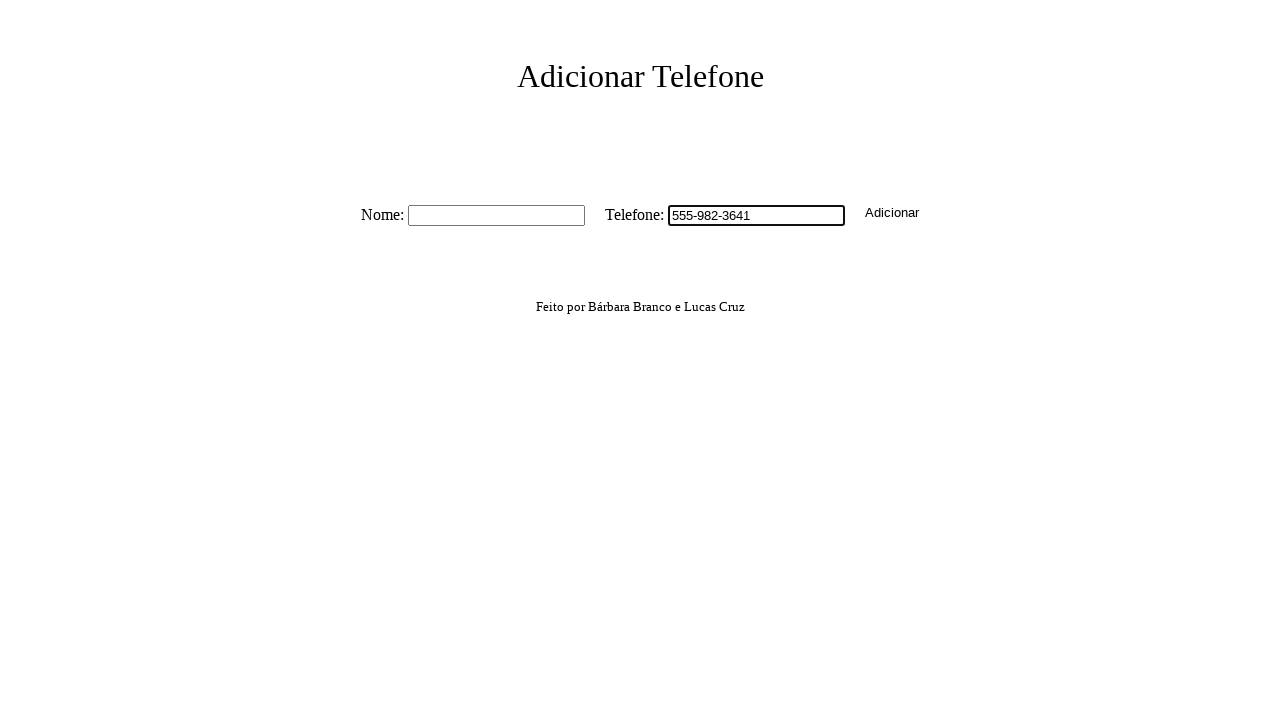

Clicked submit button to attempt form submission at (892, 212) on button.button-create
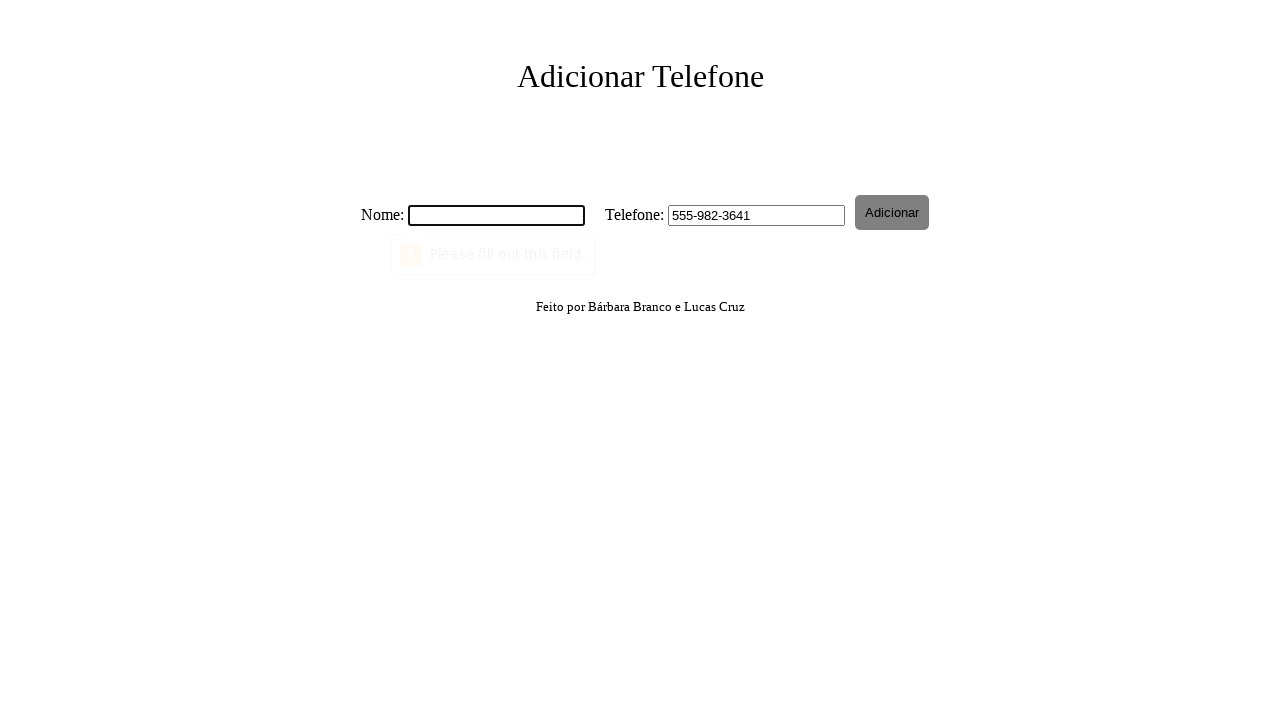

Verified that name field (#nome) has required attribute set
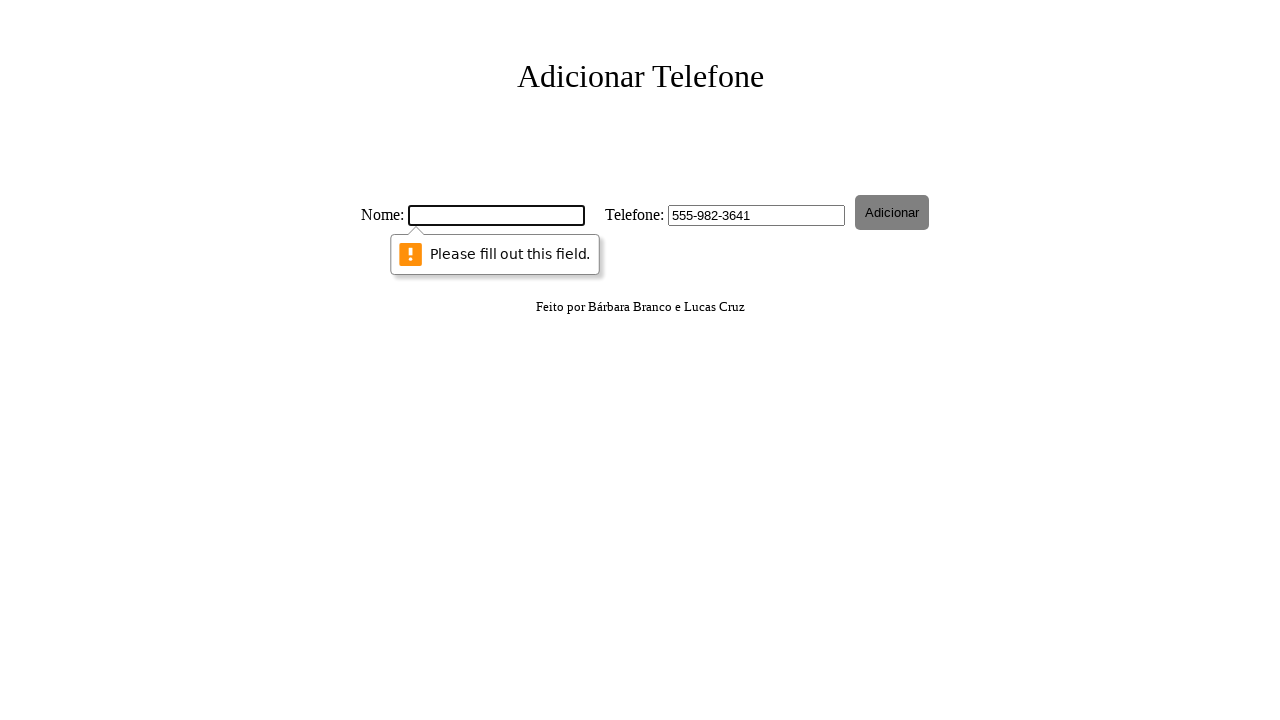

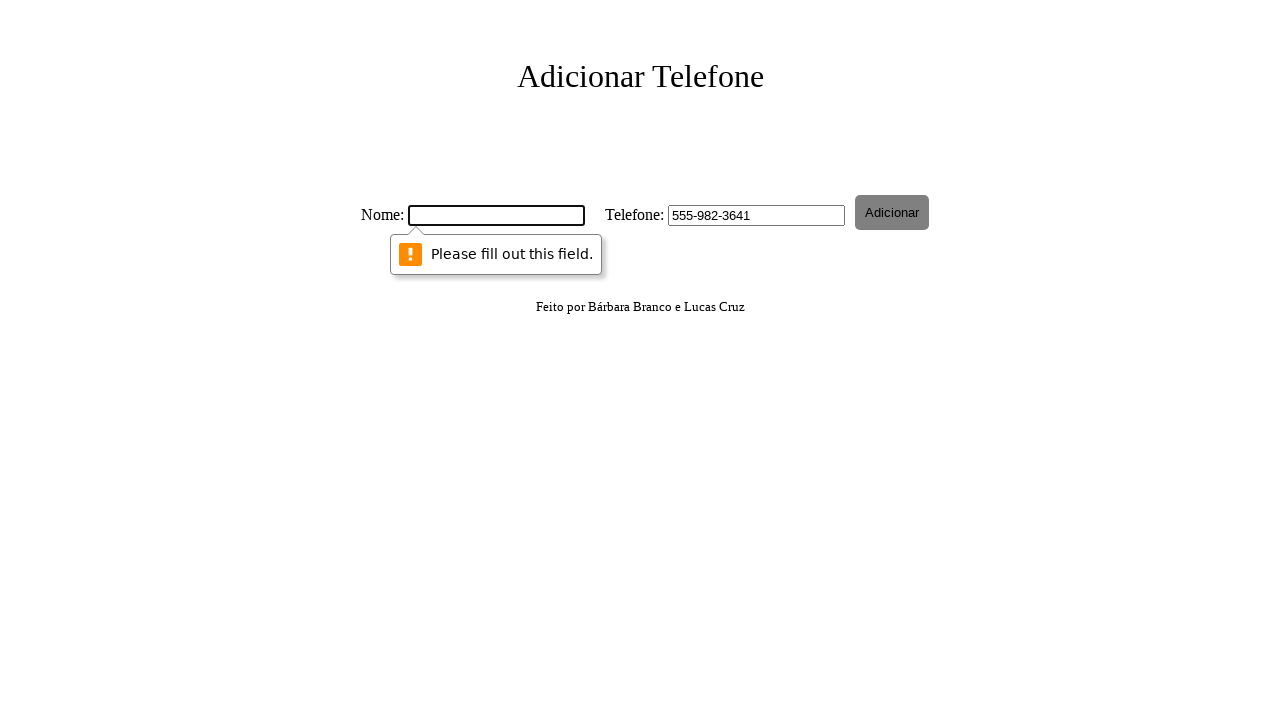